Tests dynamic element interaction by clicking a button that enables a checkbox after a delay, then clicking the checkbox once it becomes clickable

Starting URL: https://omayo.blogspot.com/

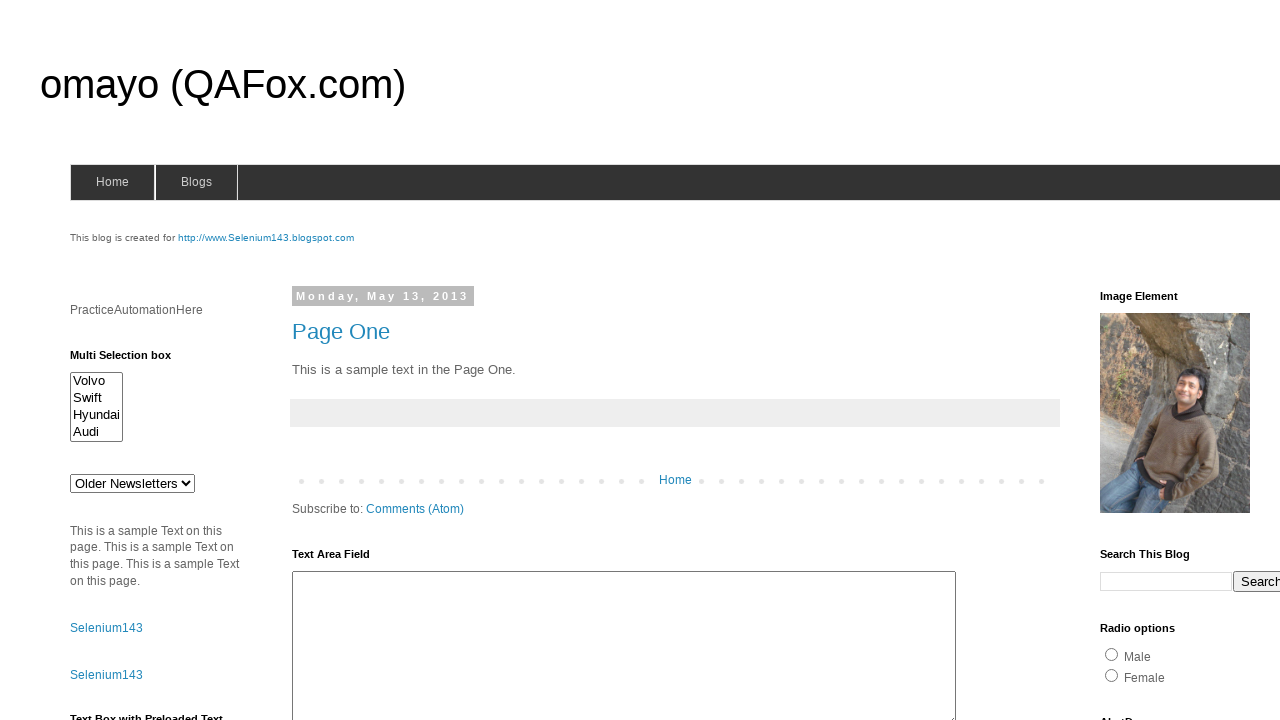

Clicked button to trigger delayed checkbox enablement at (109, 528) on //*[@id="HTML47"]/div[1]/button
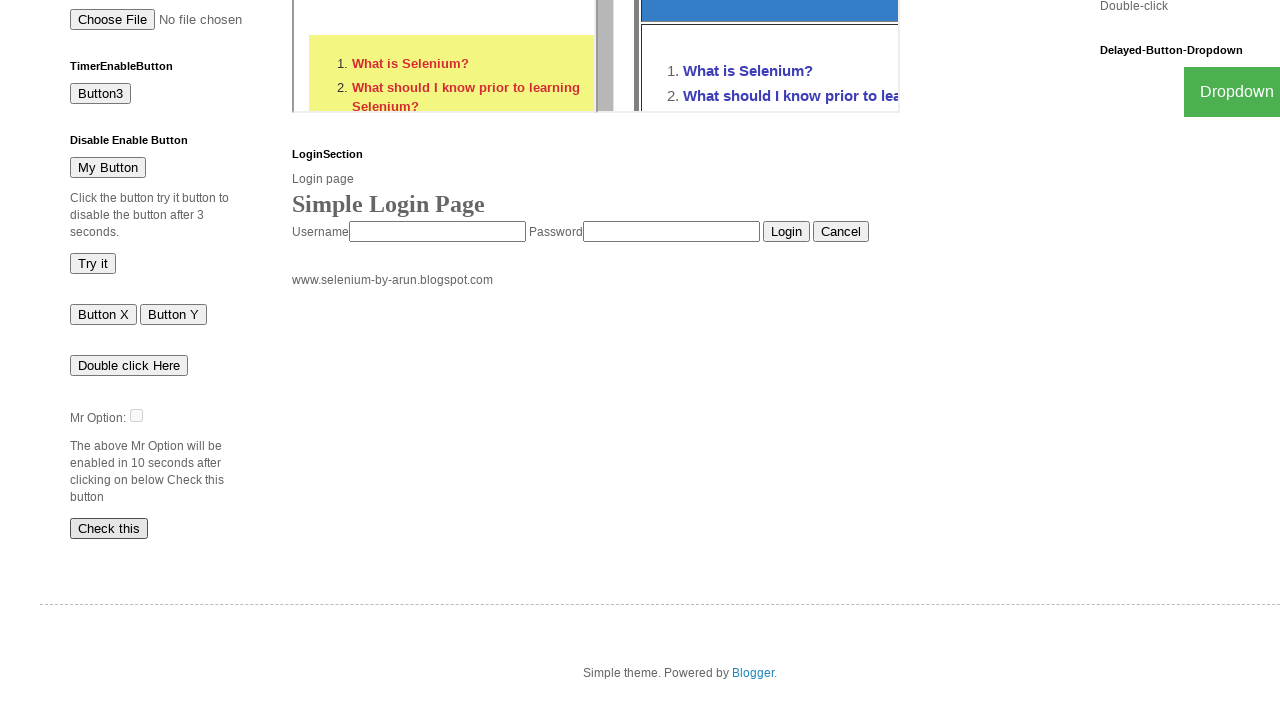

Waited for checkbox element to be attached to DOM
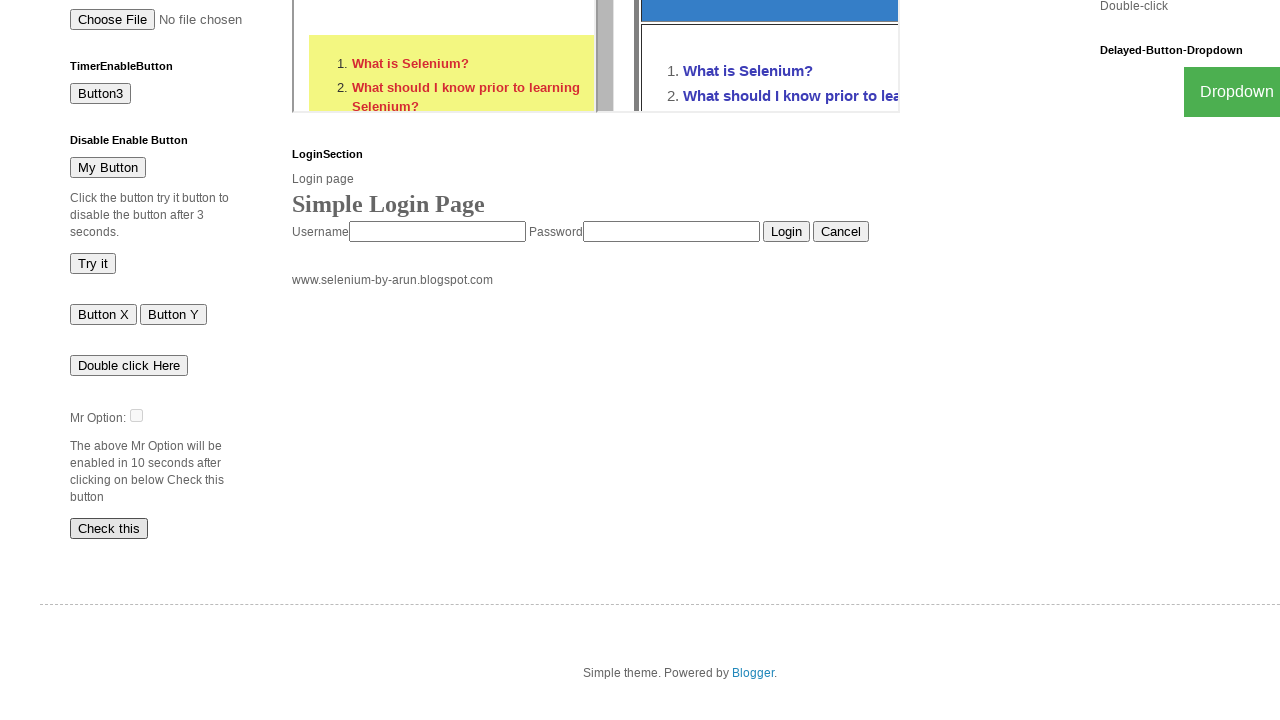

Clicked the checkbox after it became clickable at (136, 415) on #dte
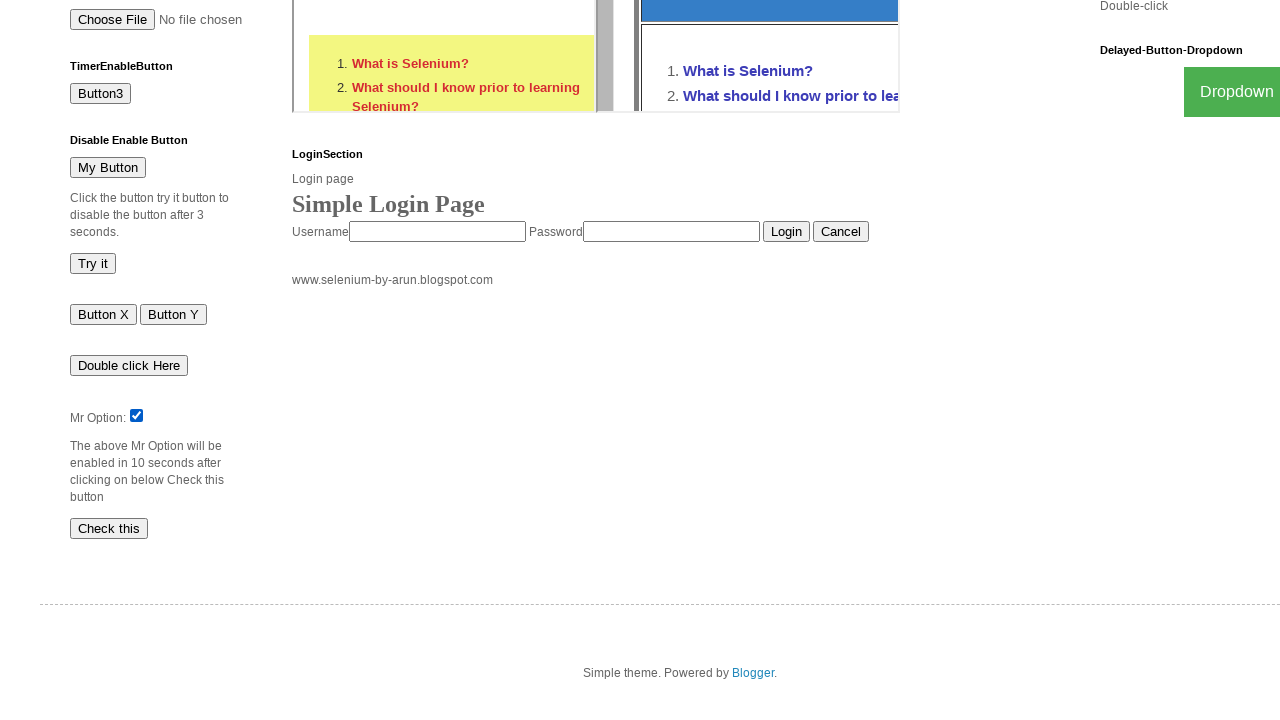

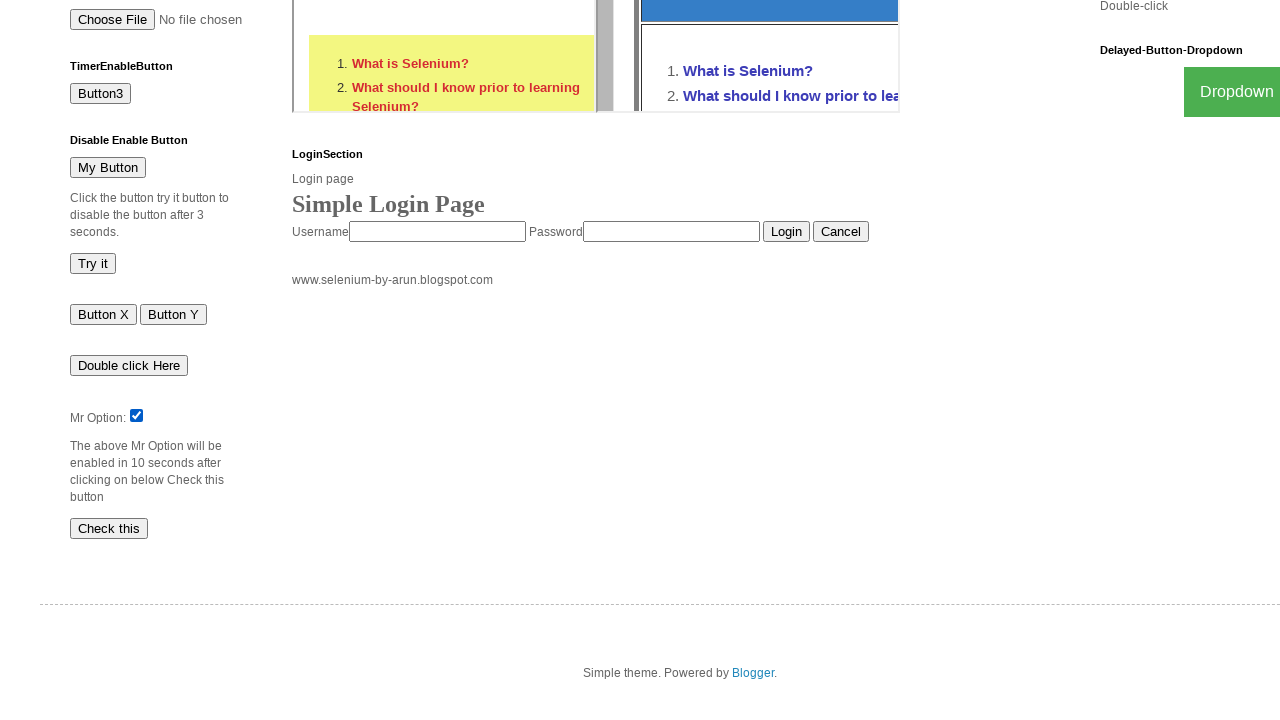